Tests checkbox selection by clicking on the third checkbox on the page

Starting URL: https://rahulshettyacademy.com/AutomationPractice/

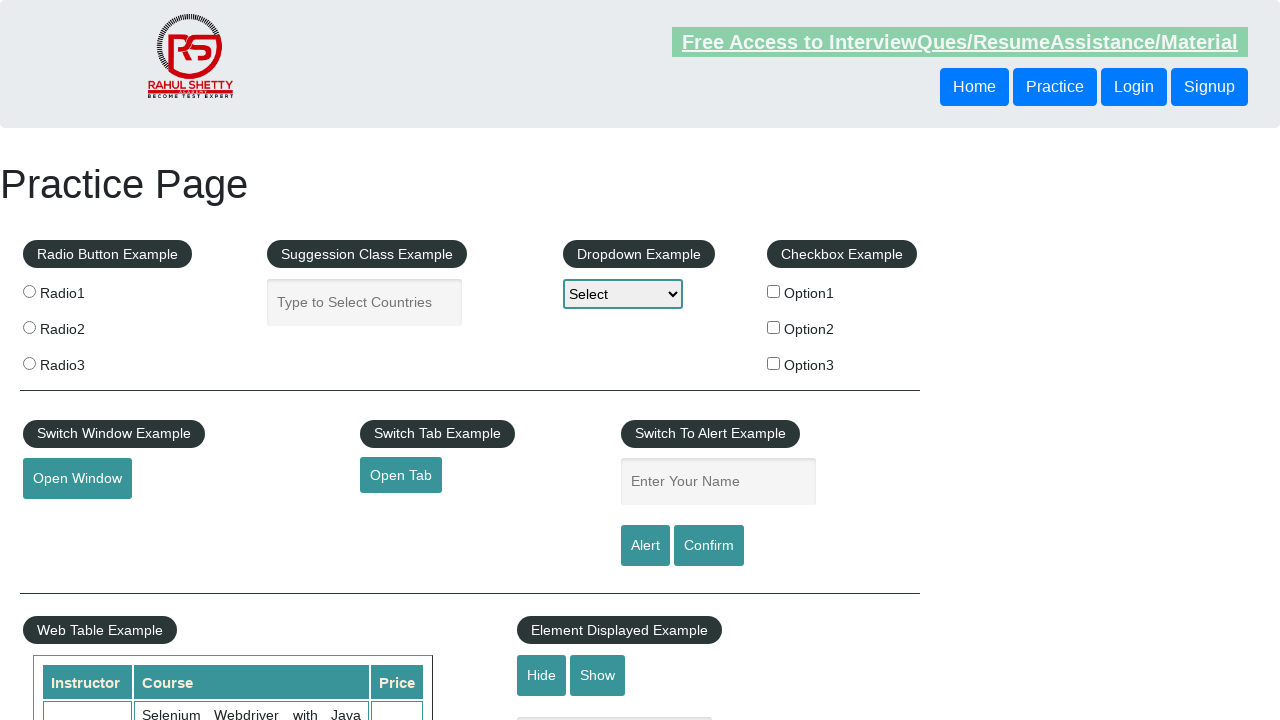

Located all checkboxes on the page
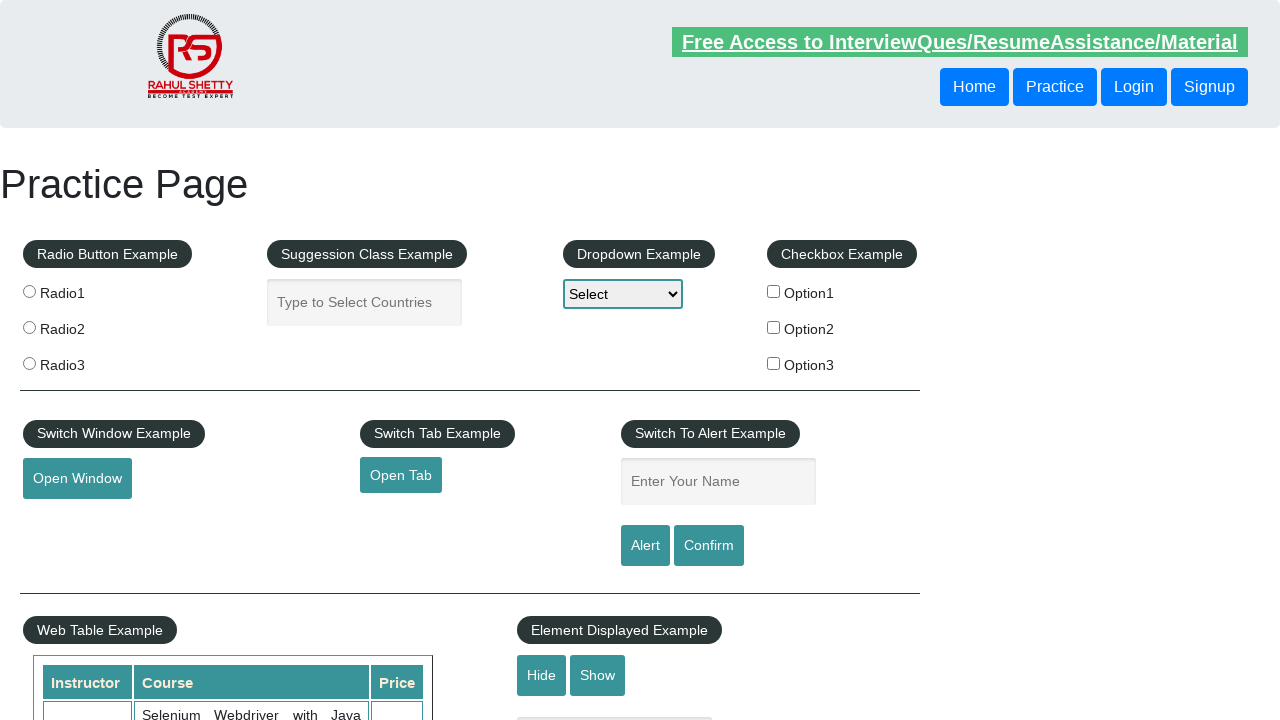

Clicked on the third checkbox at (774, 363) on input[type='checkbox'] >> nth=2
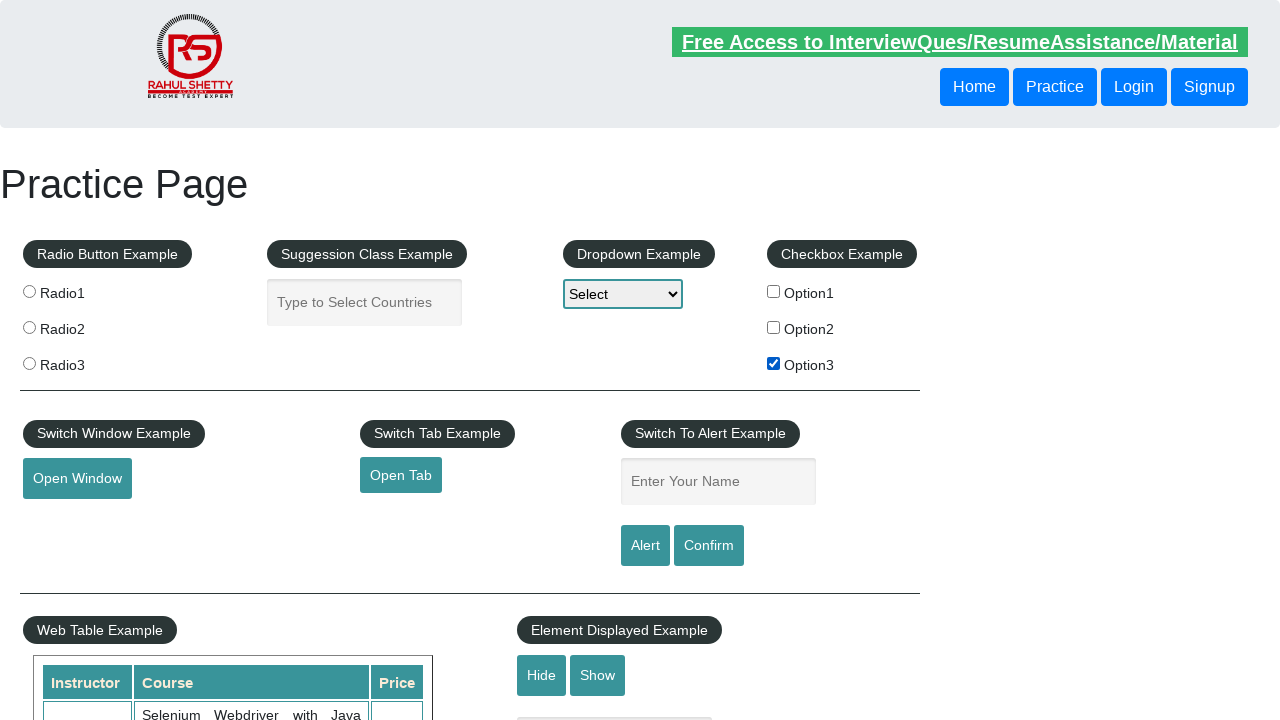

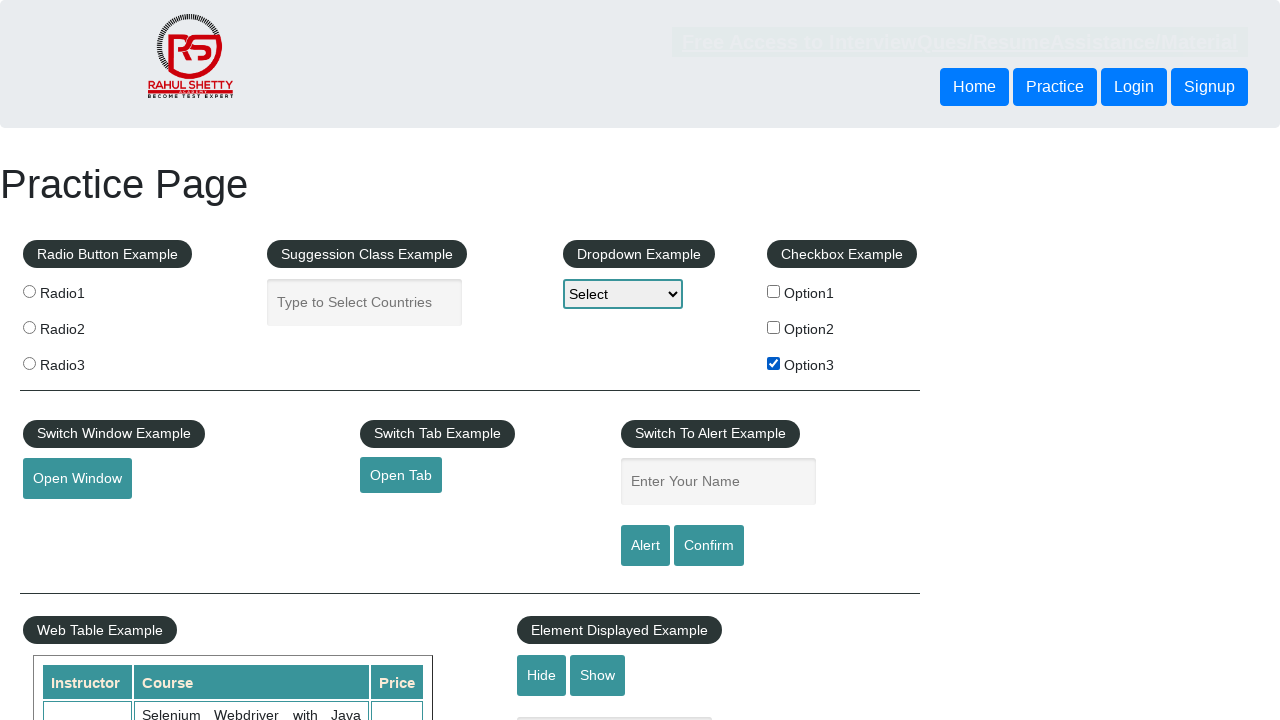